Navigates to Selenium demo page and sets a range slider value using JavaScript evaluation

Starting URL: https://seleniumbase.io/demo_page

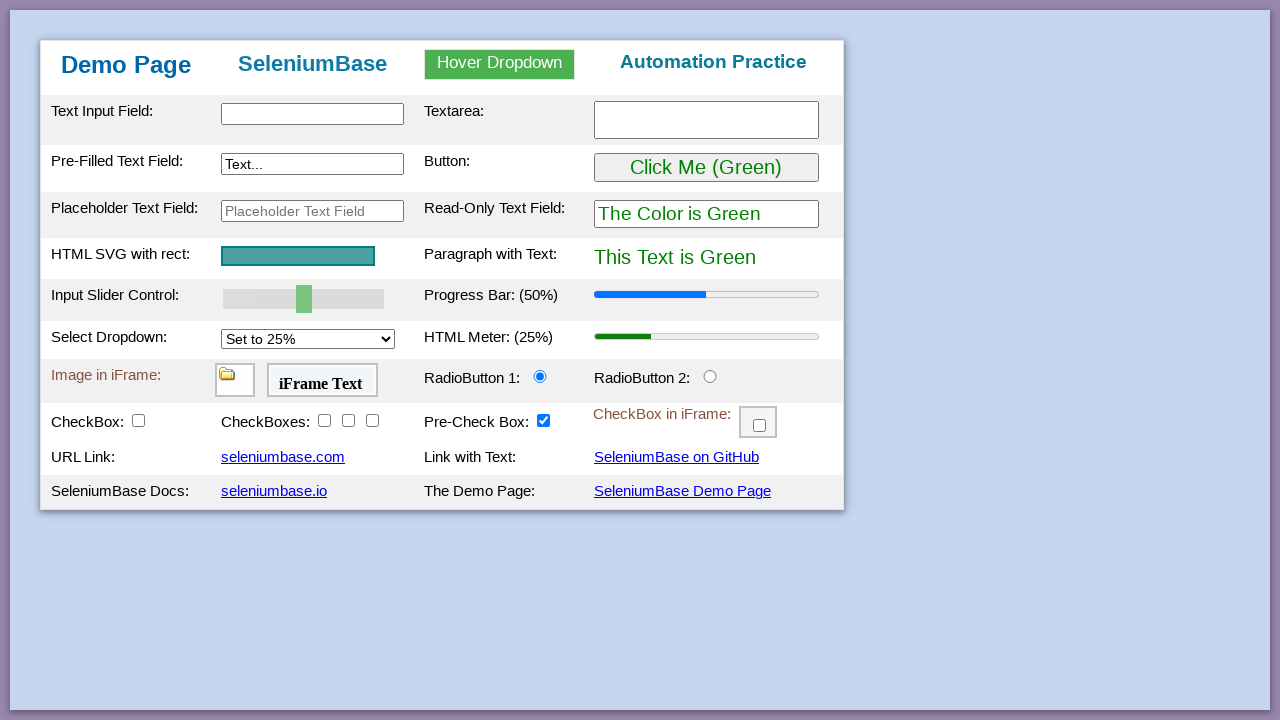

Navigated to Selenium demo page
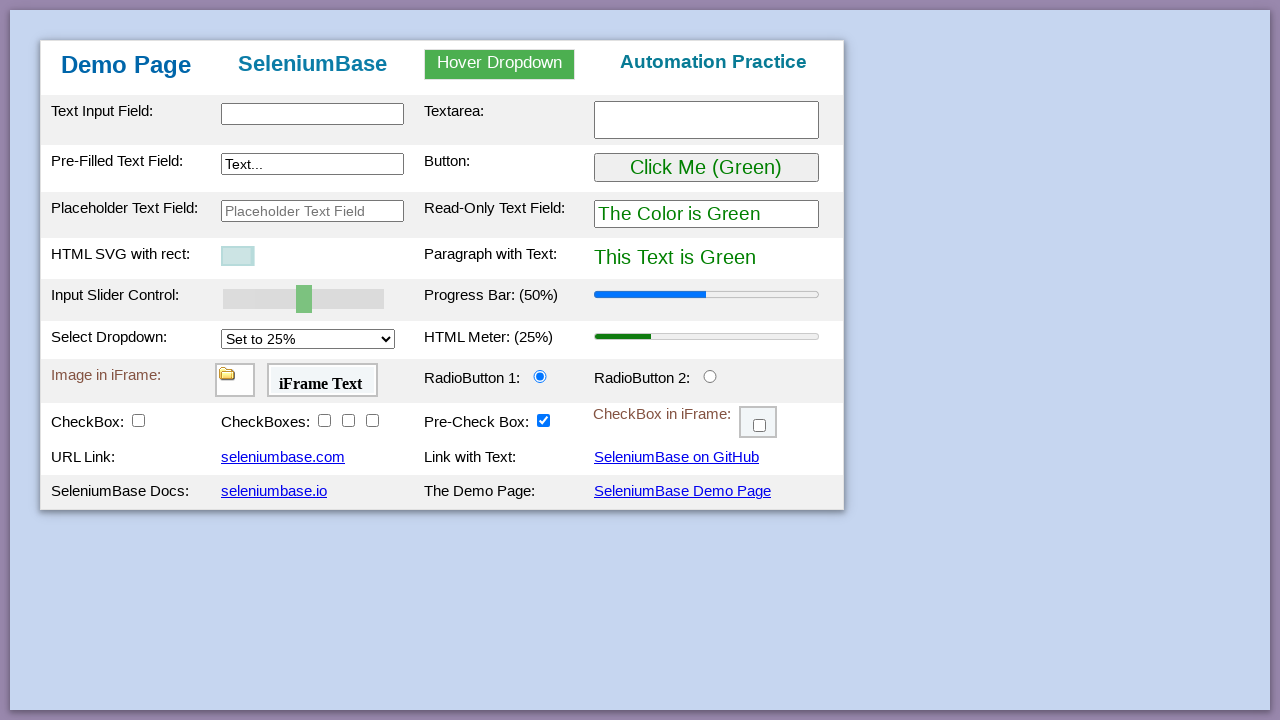

Set range slider value to 80 using JavaScript evaluation
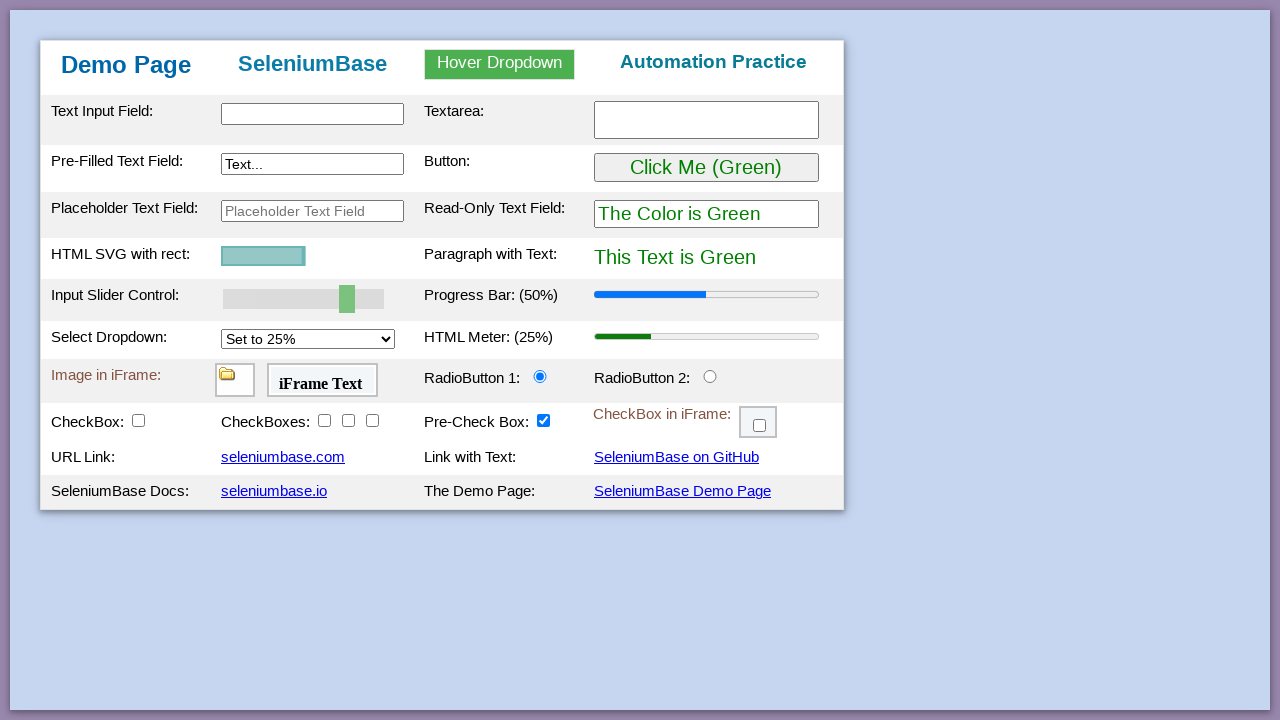

Dispatched input event on range slider
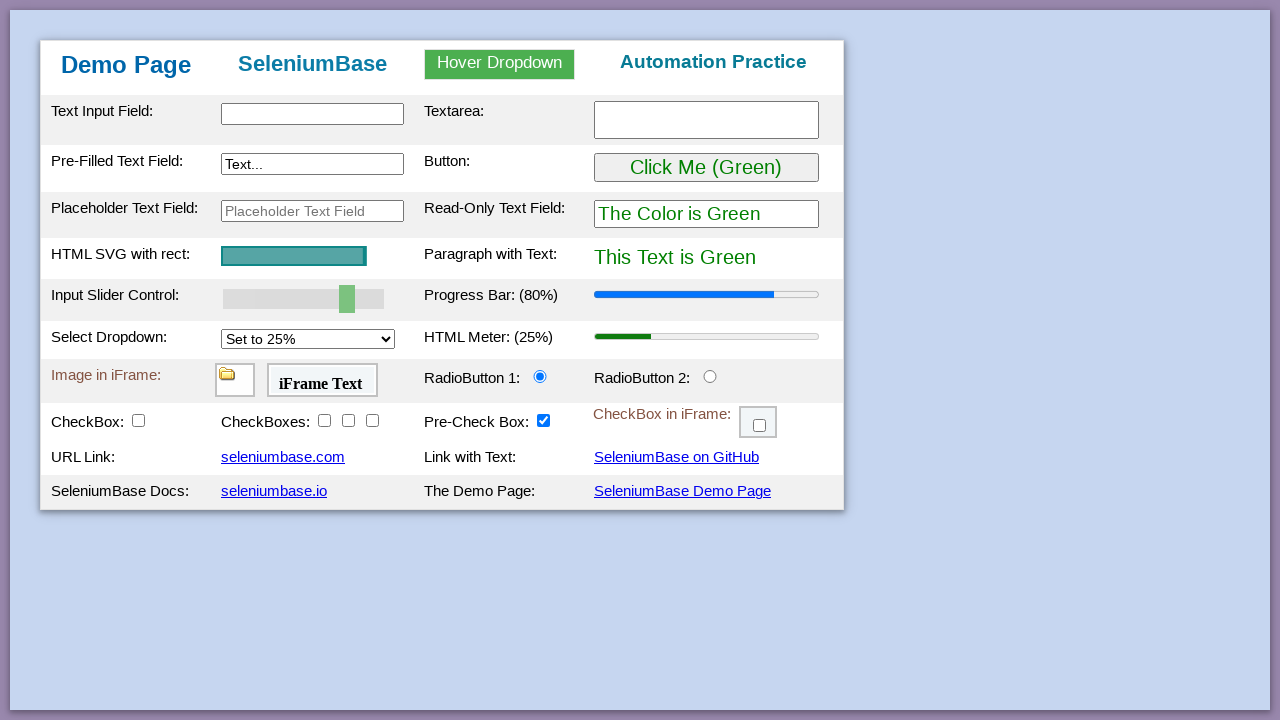

Dispatched change event on range slider to complete interaction
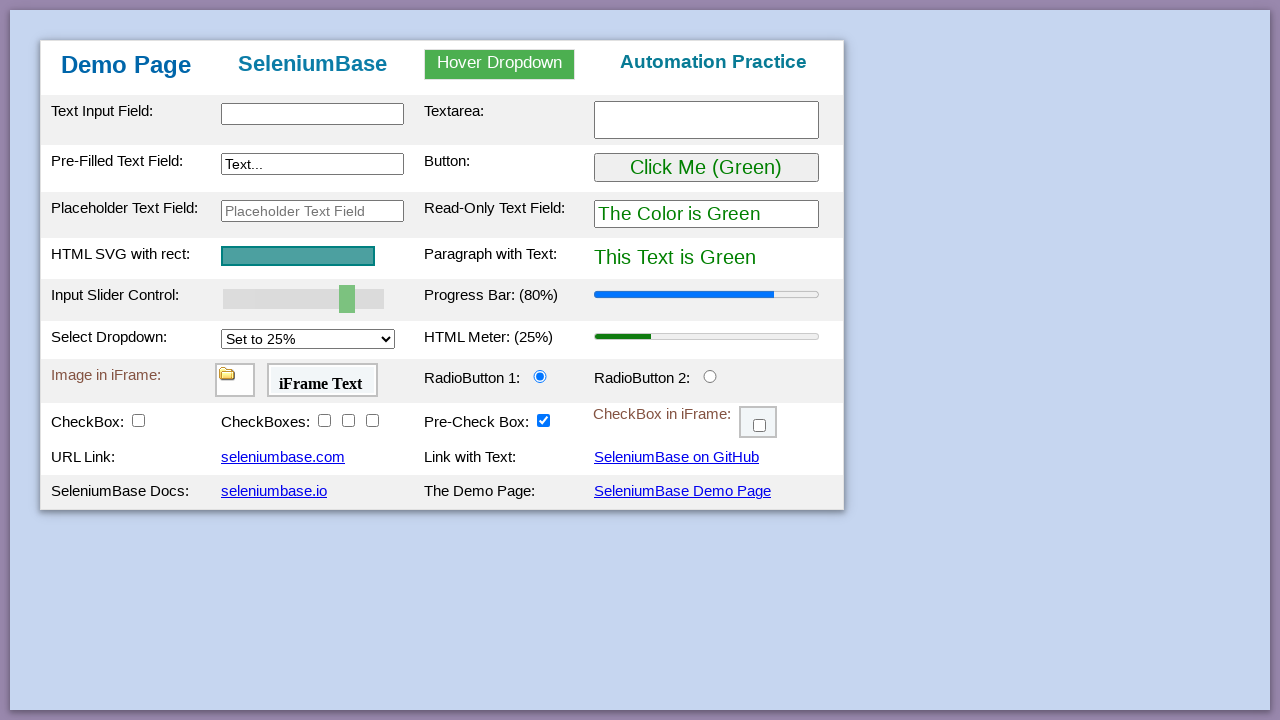

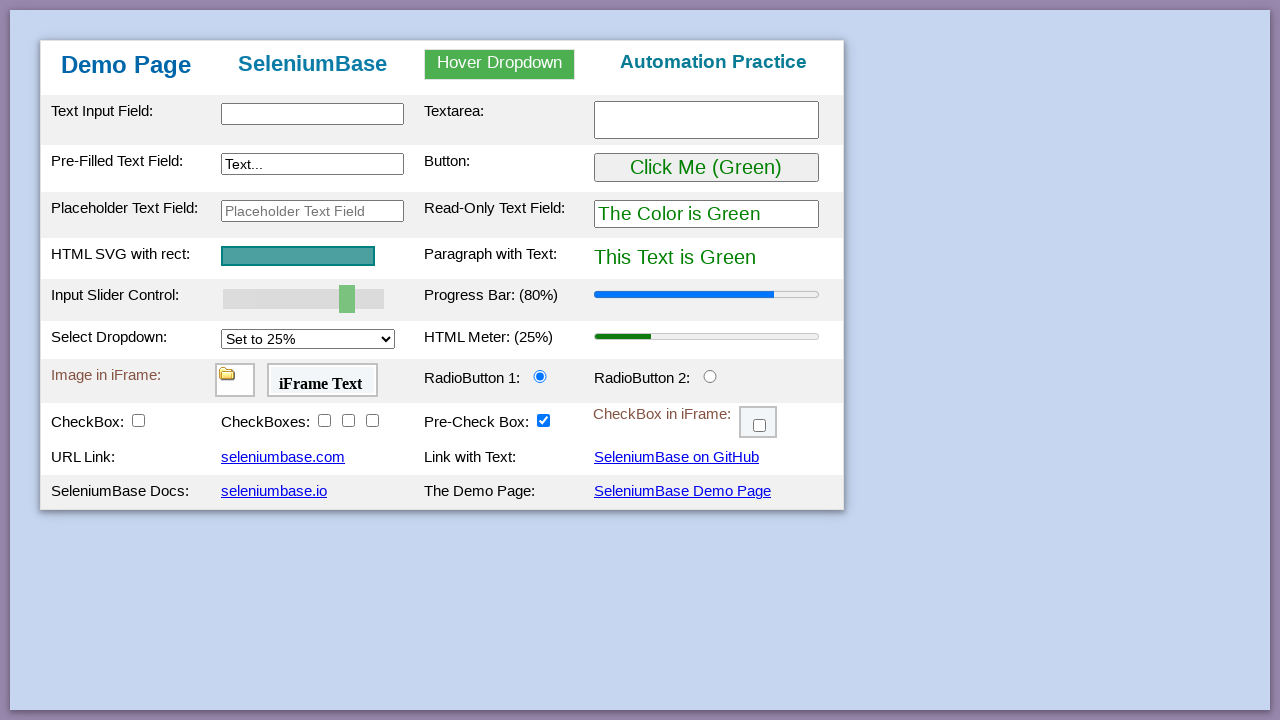